Tests navigation by clicking a link with specific text, then fills out a form with personal information (first name, last name, city, country) and submits it.

Starting URL: http://suninjuly.github.io/find_link_text

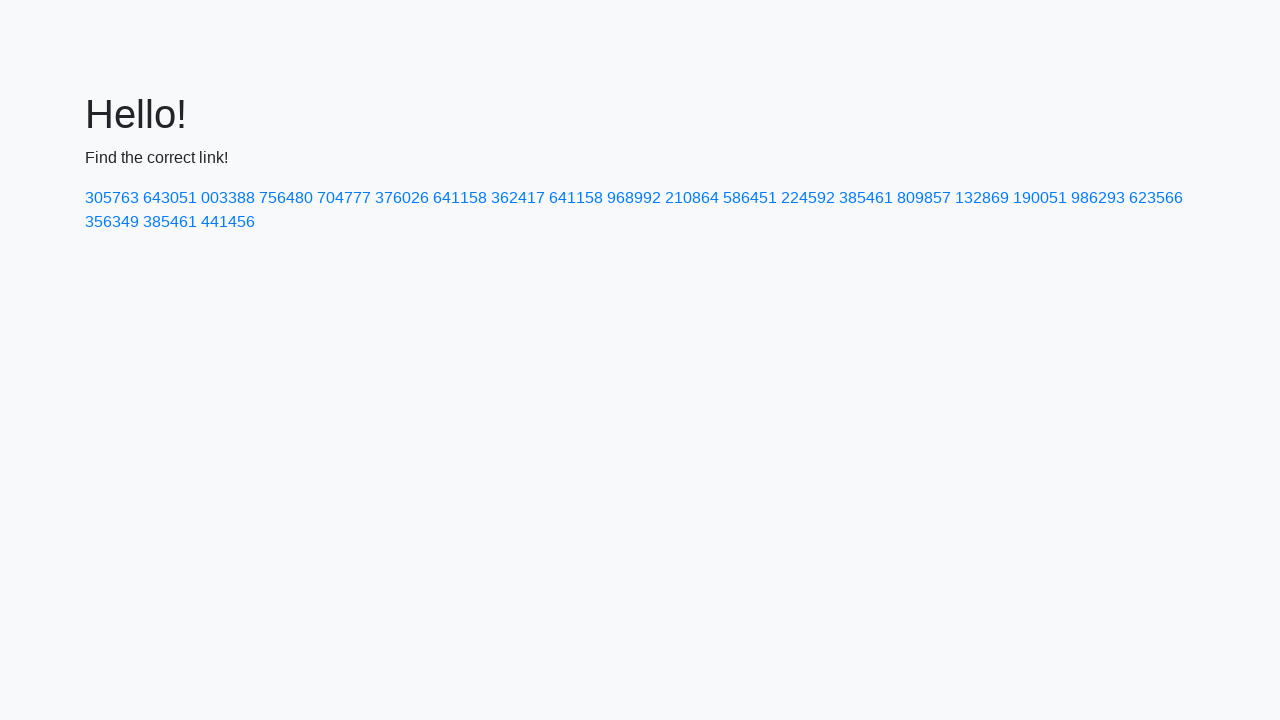

Clicked link with text '224592' to navigate to form page at (808, 198) on text=224592
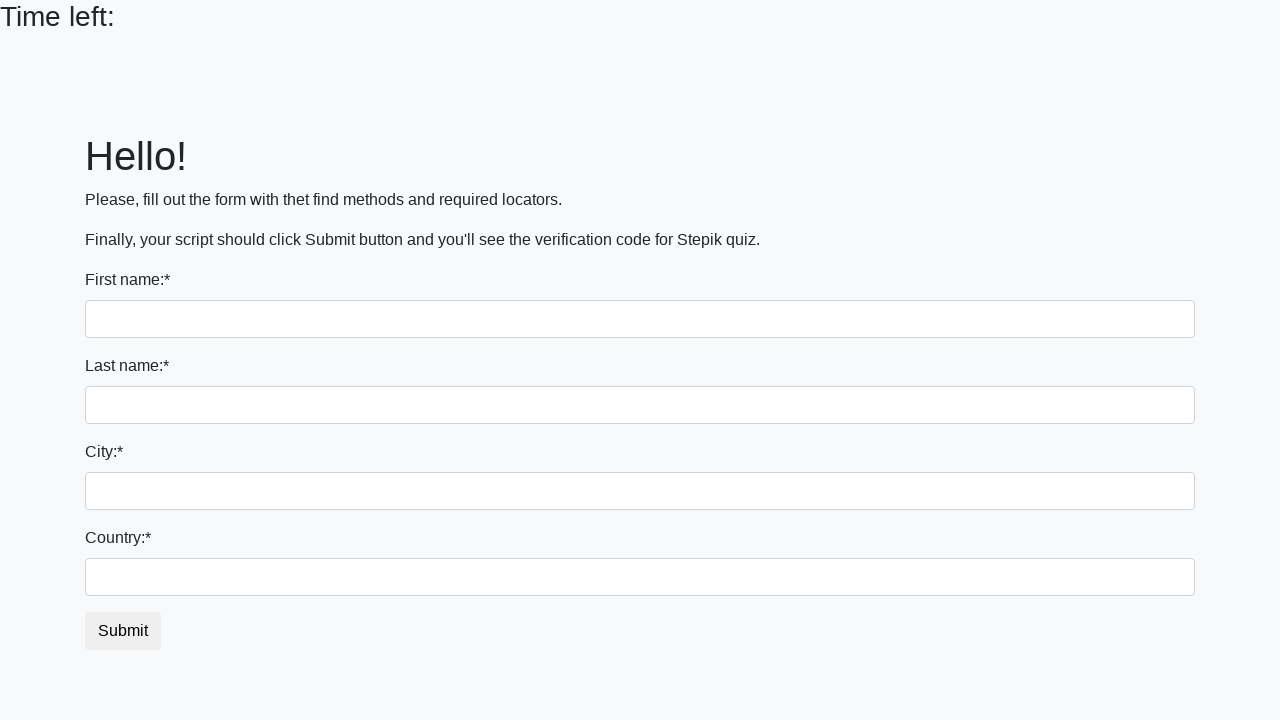

Filled first name field with 'Ivan' on input >> nth=0
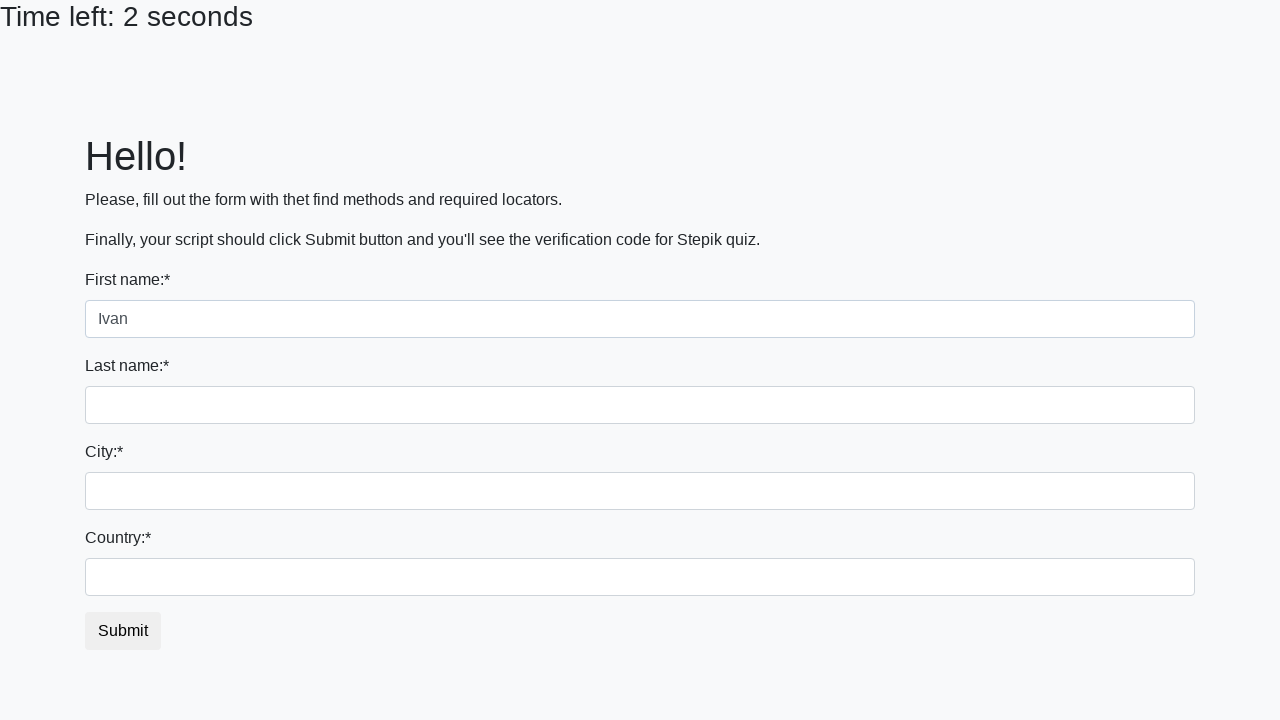

Filled last name field with 'Petrov' on input[name='last_name']
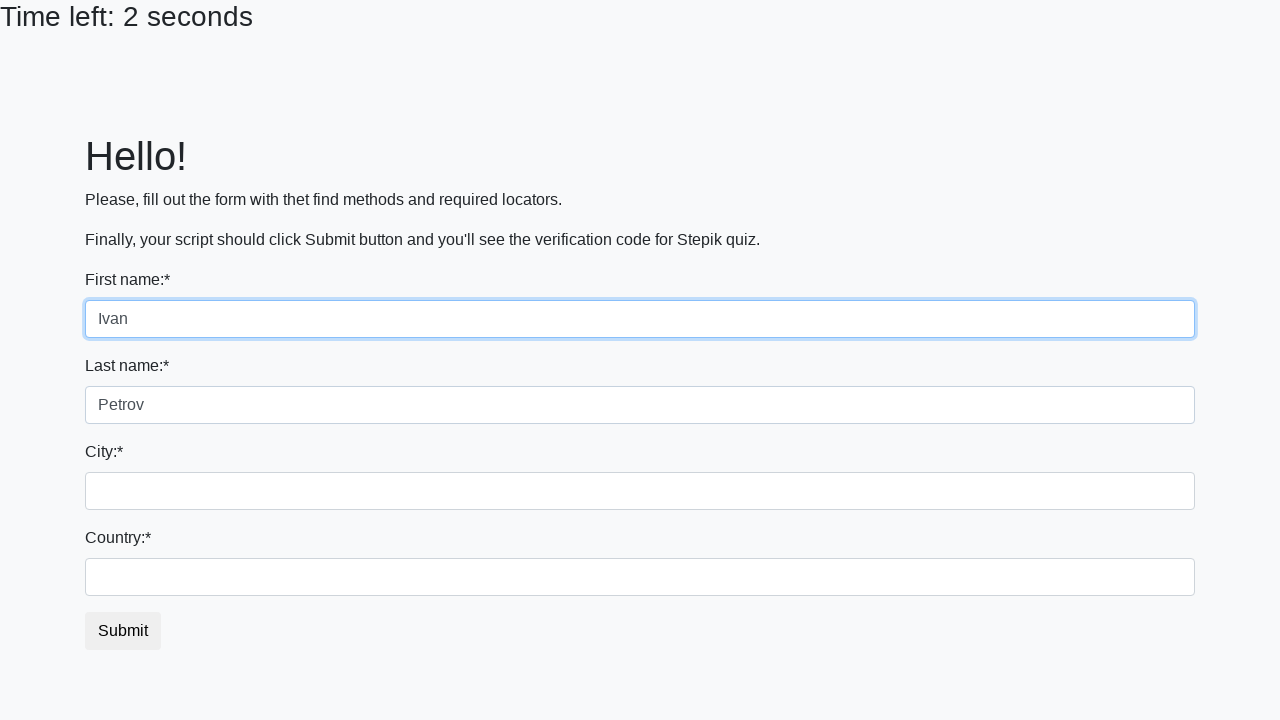

Filled city field with 'Smolensk' on .city
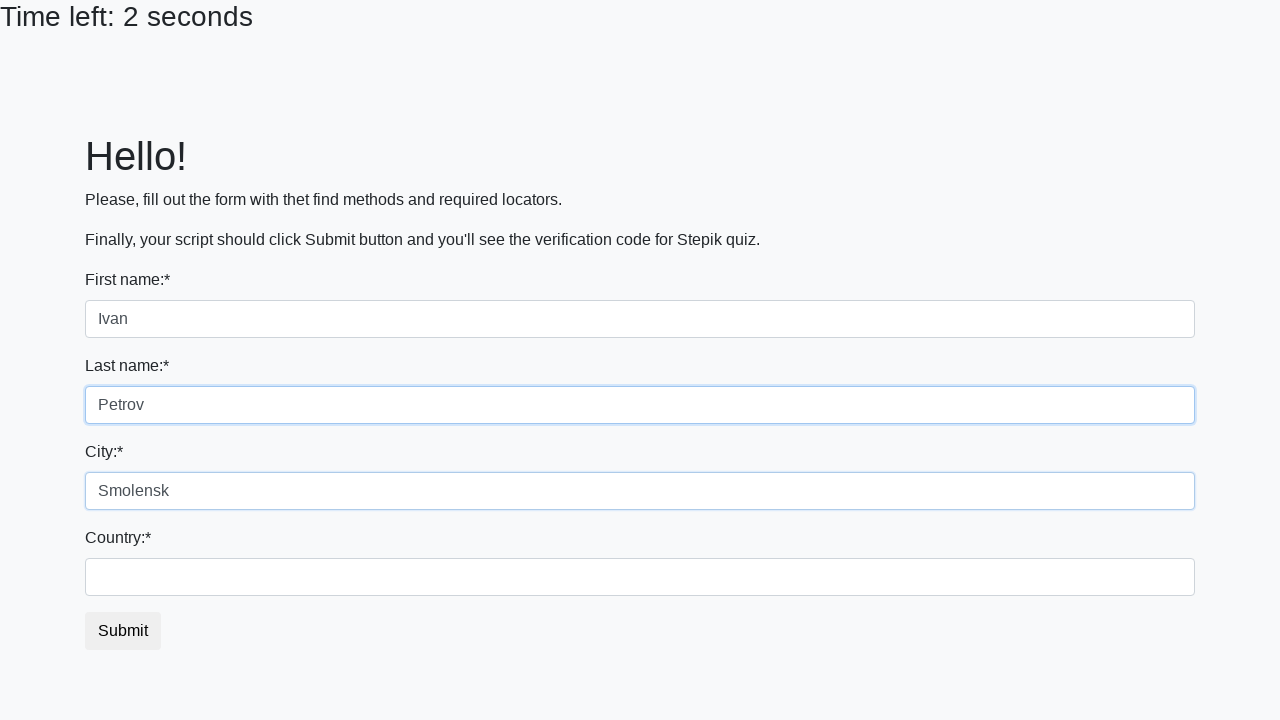

Filled country field with 'Russia' on #country
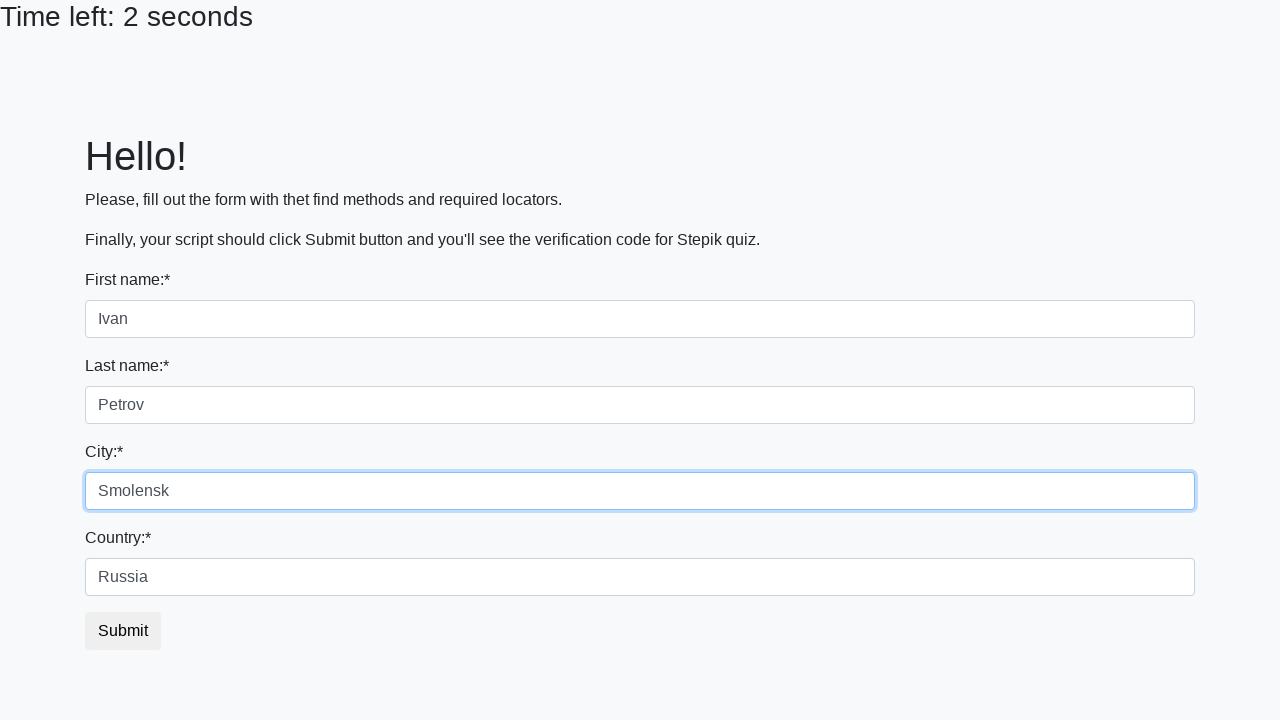

Clicked submit button to submit form at (123, 631) on button.btn
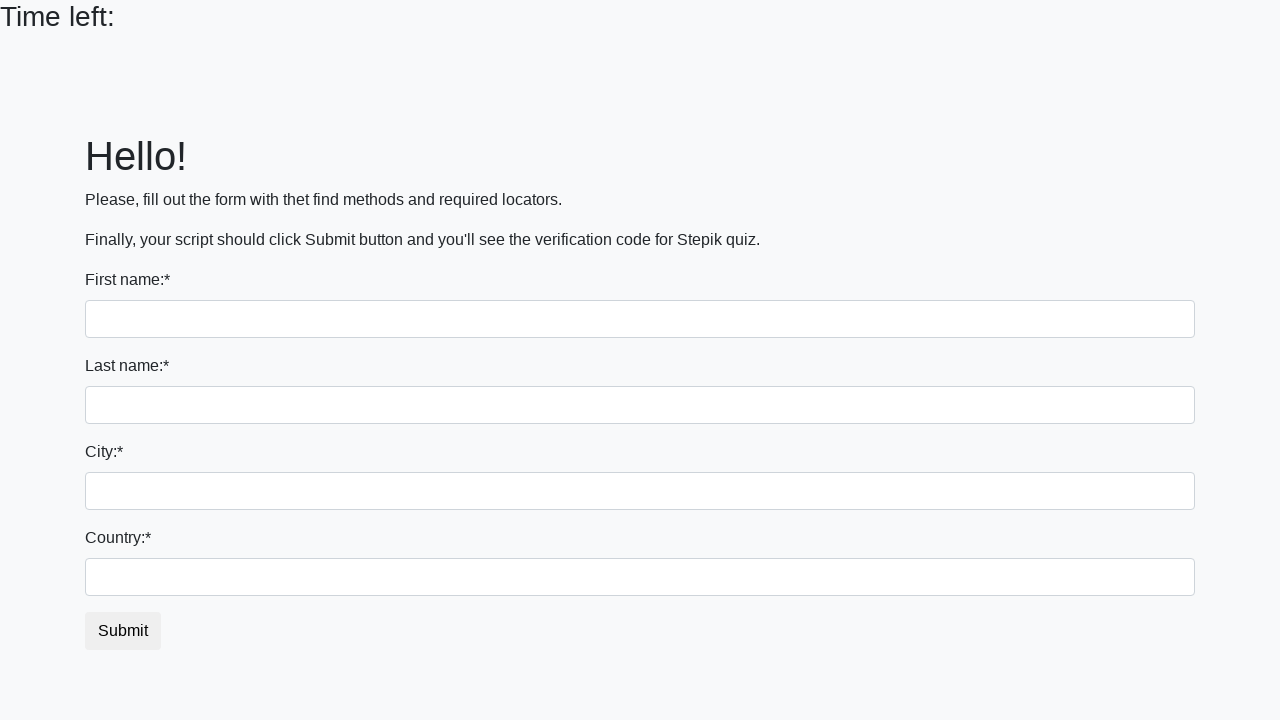

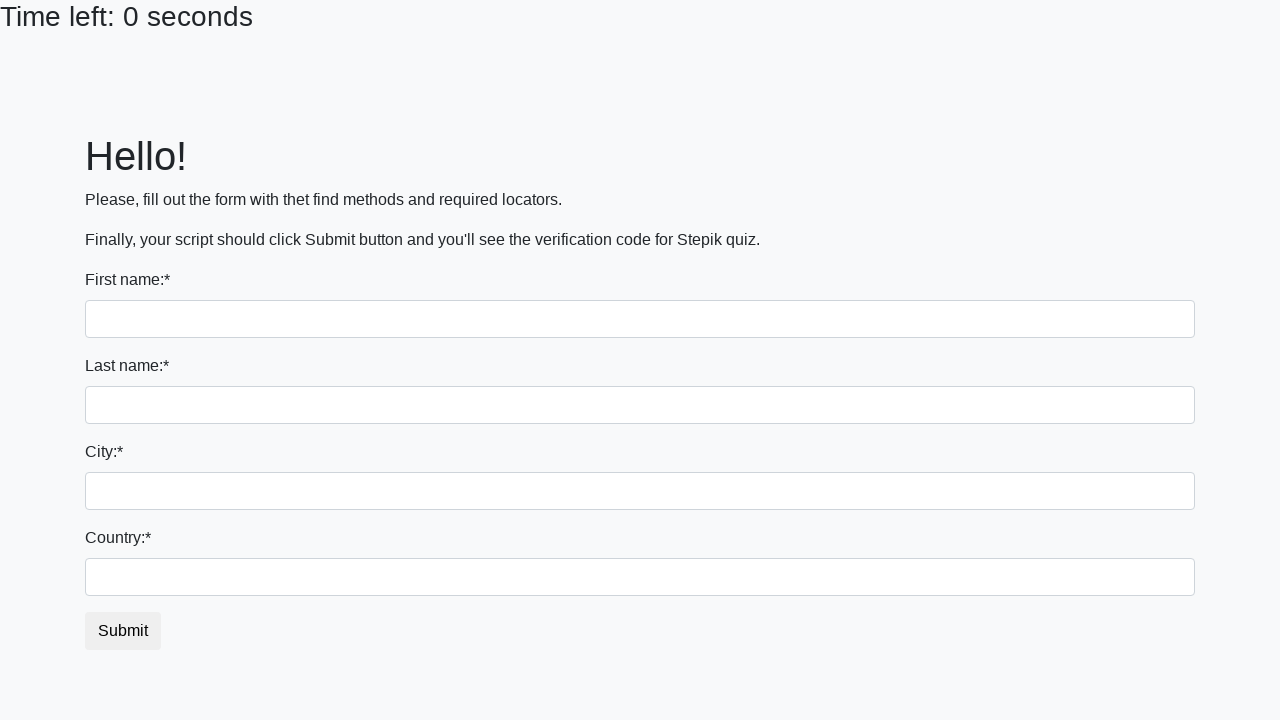